Tests accepting a confirm dialog and verifying the result shows "Ok" was selected

Starting URL: https://demoqa.com/alerts

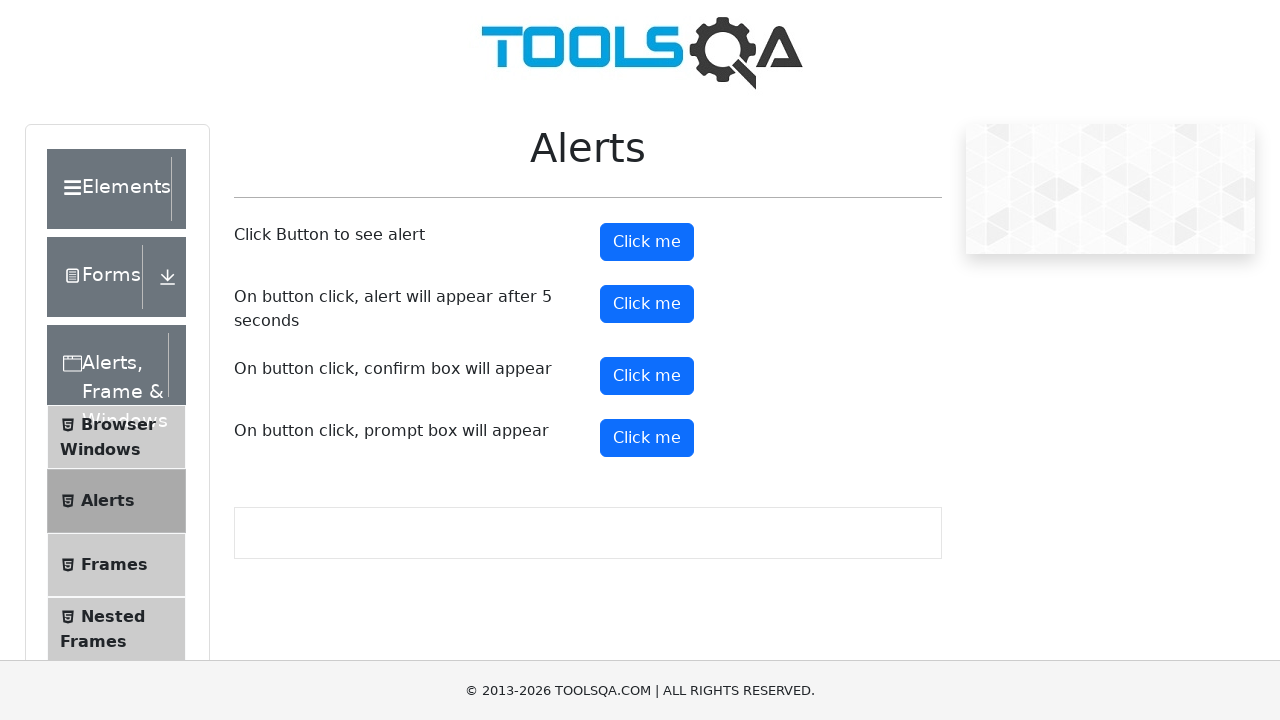

Set up dialog handler to accept confirm alerts
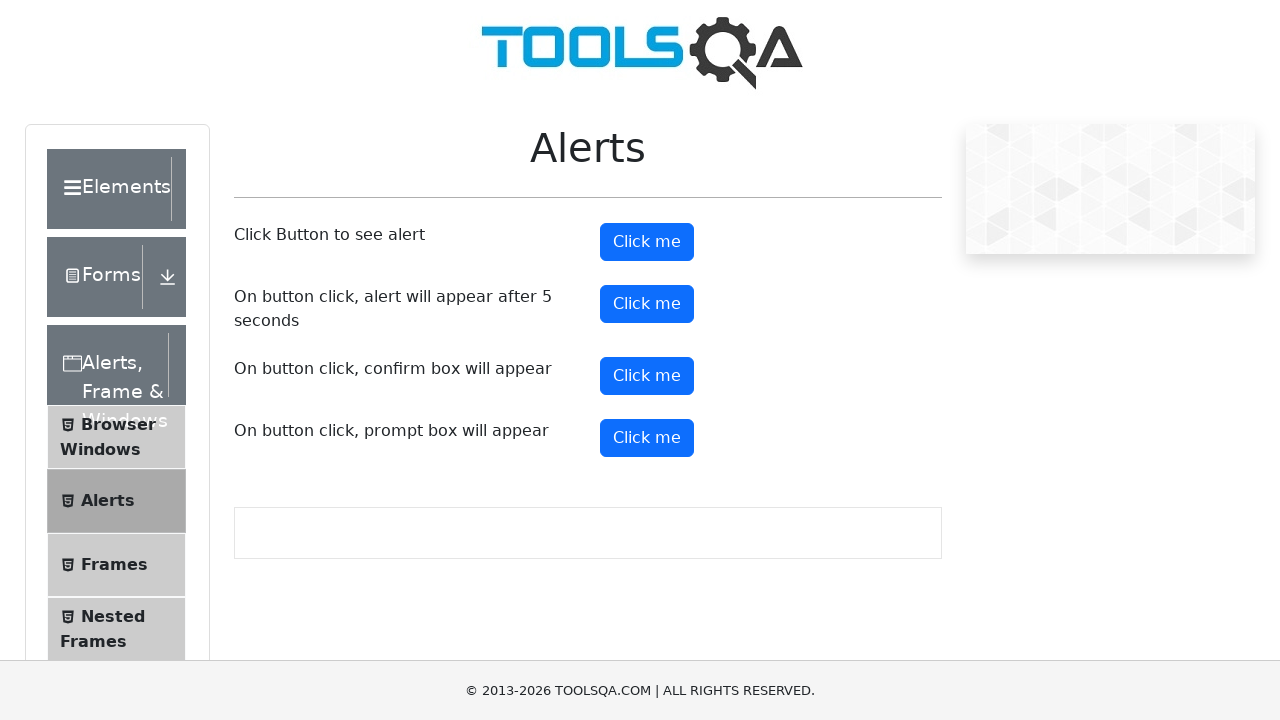

Scrolled confirm button into view
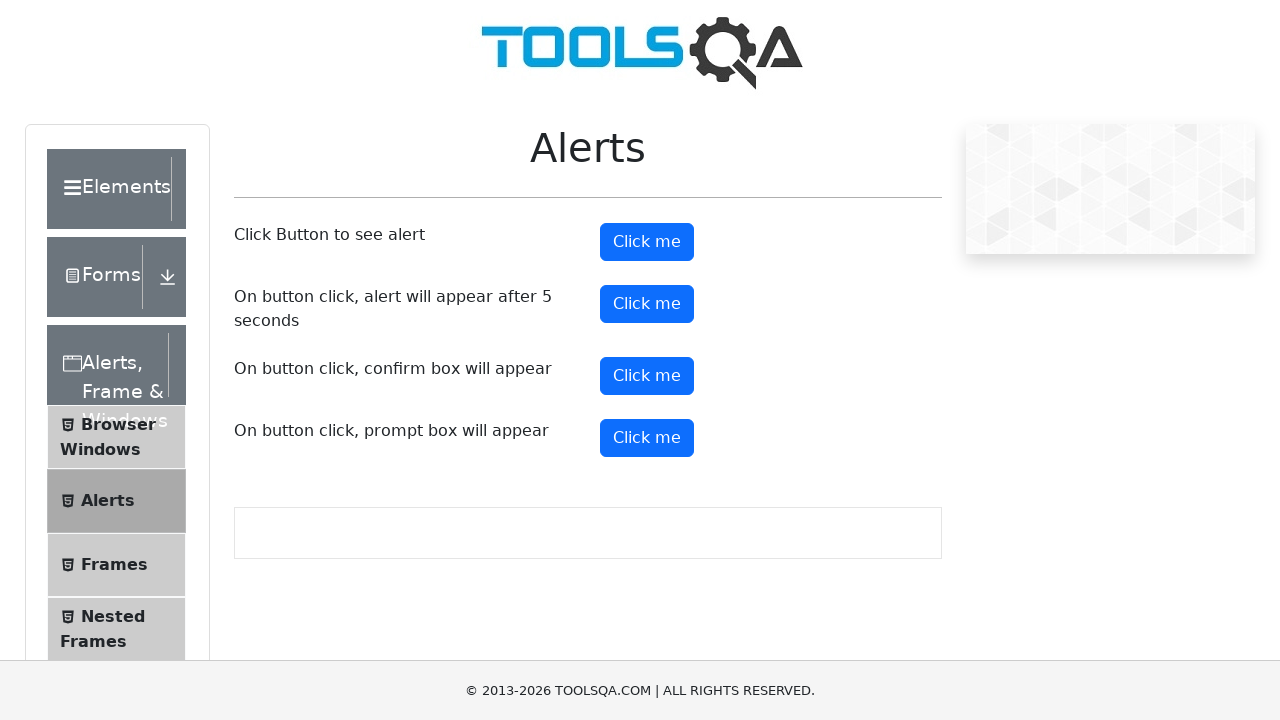

Clicked confirm button to trigger confirm dialog at (647, 376) on #confirmButton
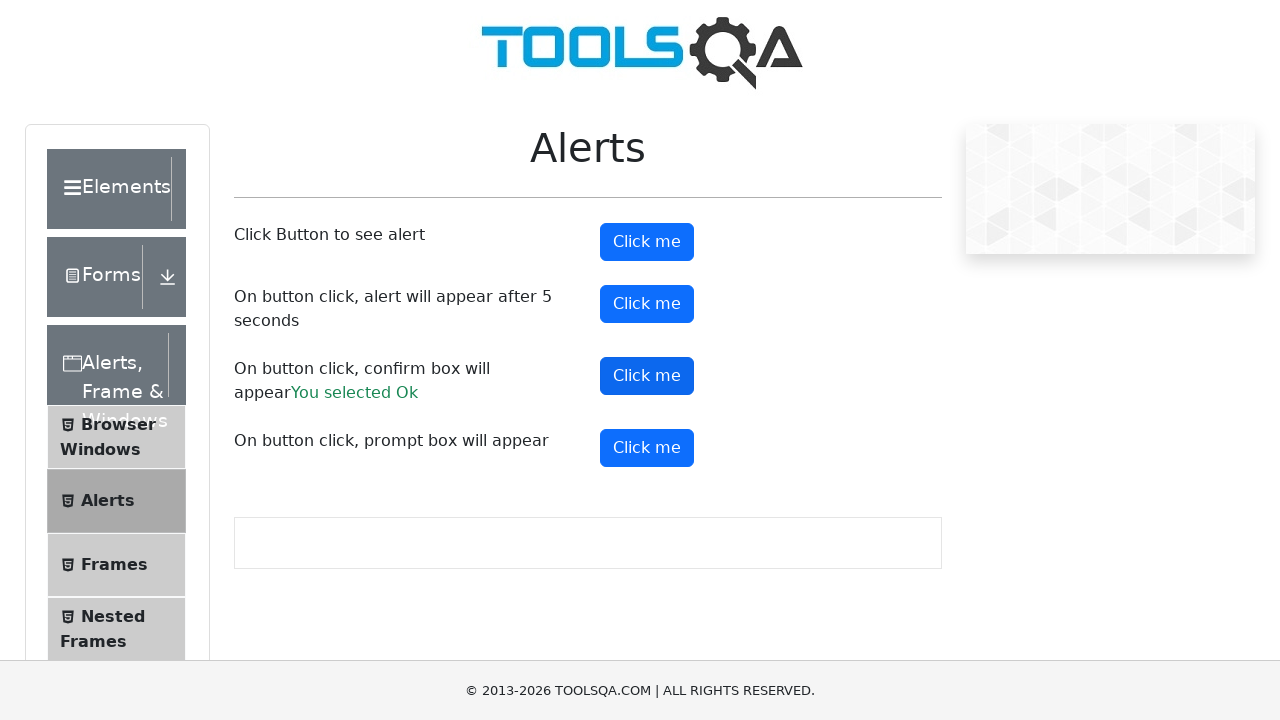

Confirm result element appeared after accepting dialog
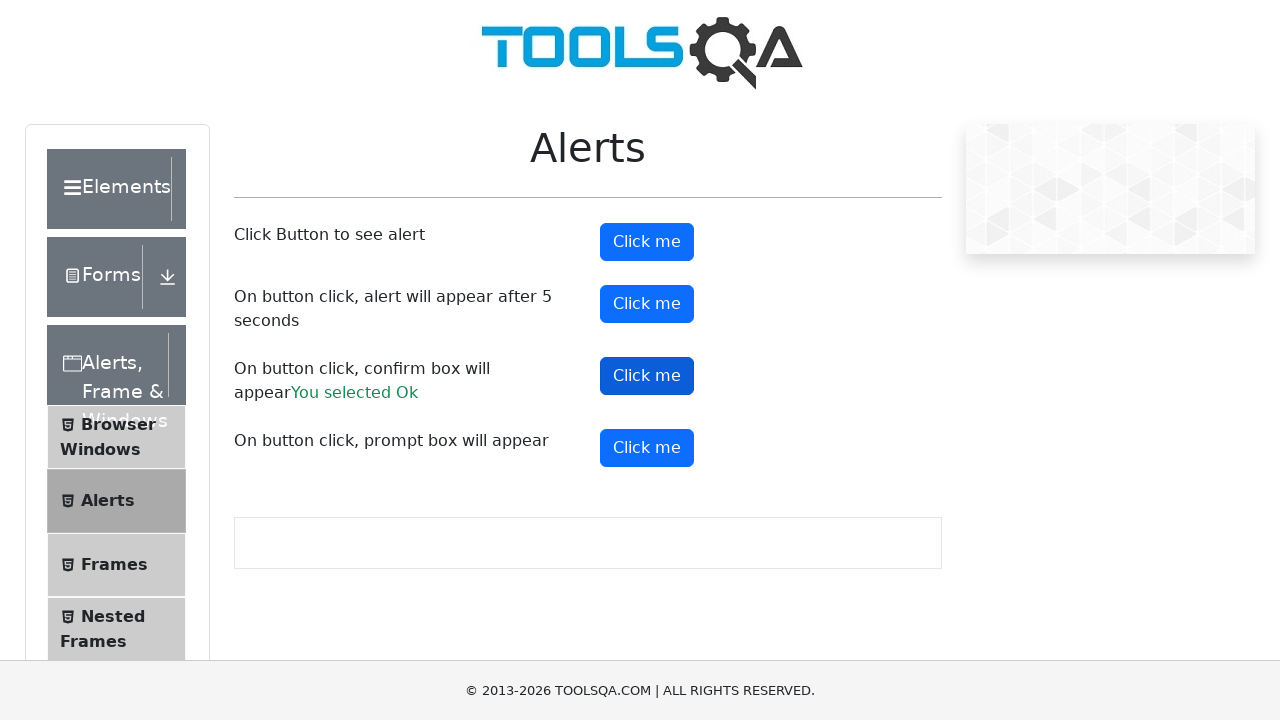

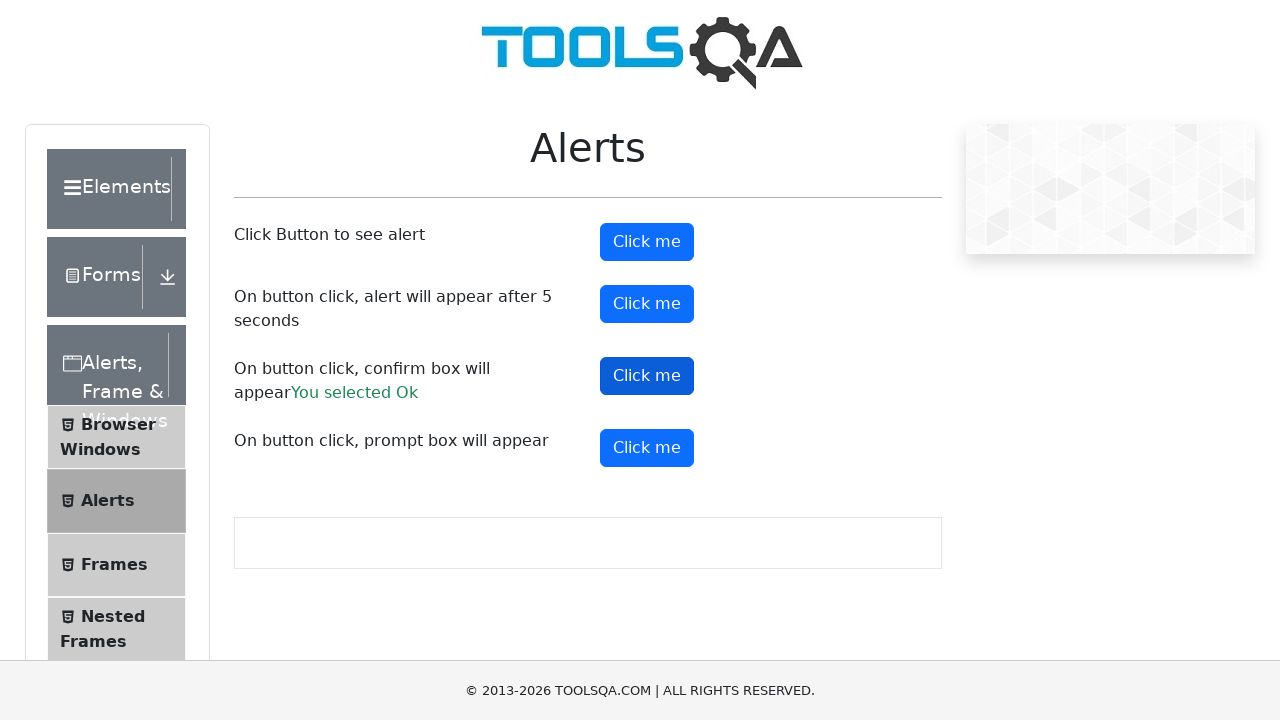